Tests navigation to the Contact section and then returns to homepage by clicking the logo

Starting URL: https://cgi.com/

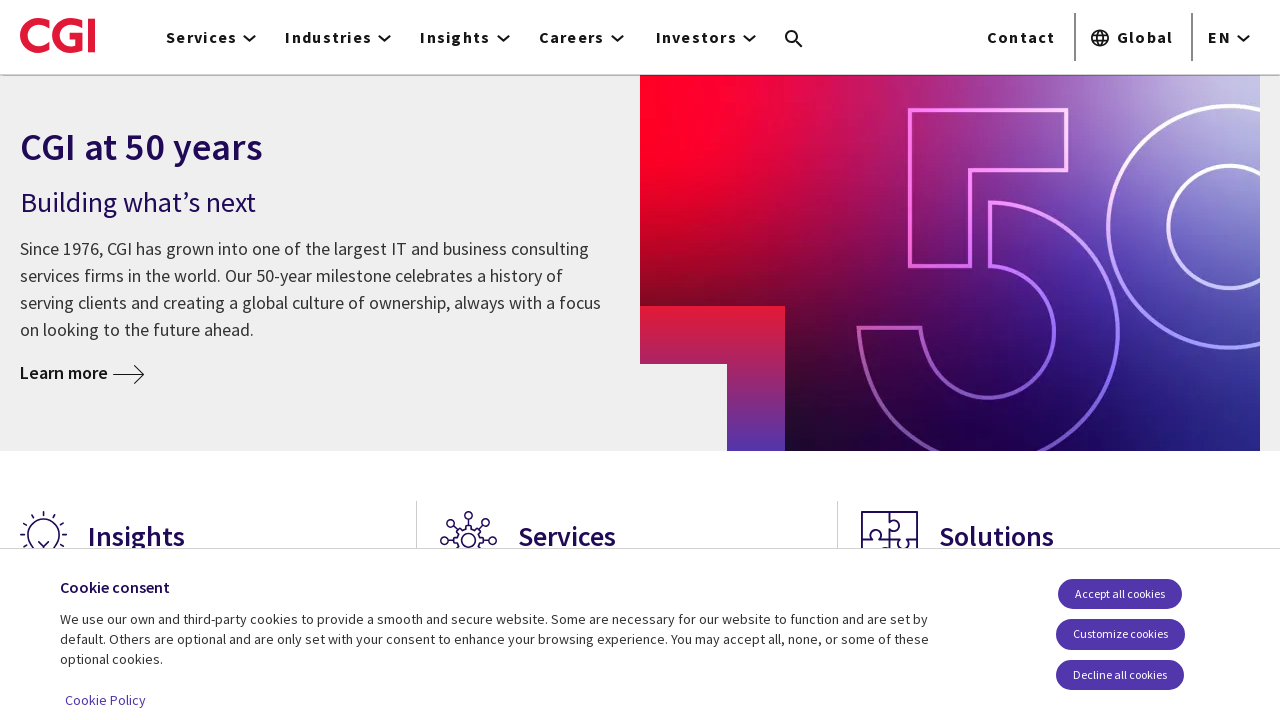

Clicked on Contact navigation link at (1021, 37) on xpath=/html/body/header/div/div[4]/div/nav/div[1]/a
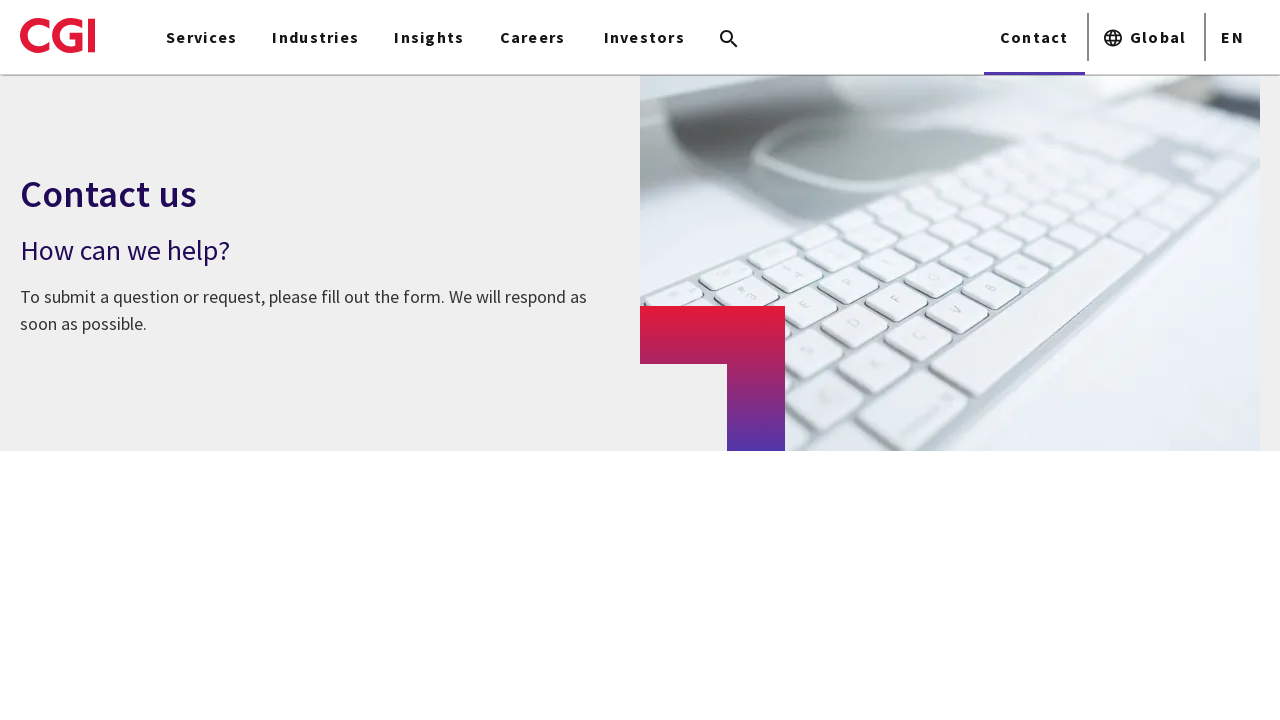

Clicked logo to return to homepage at (58, 35) on #Calque_1
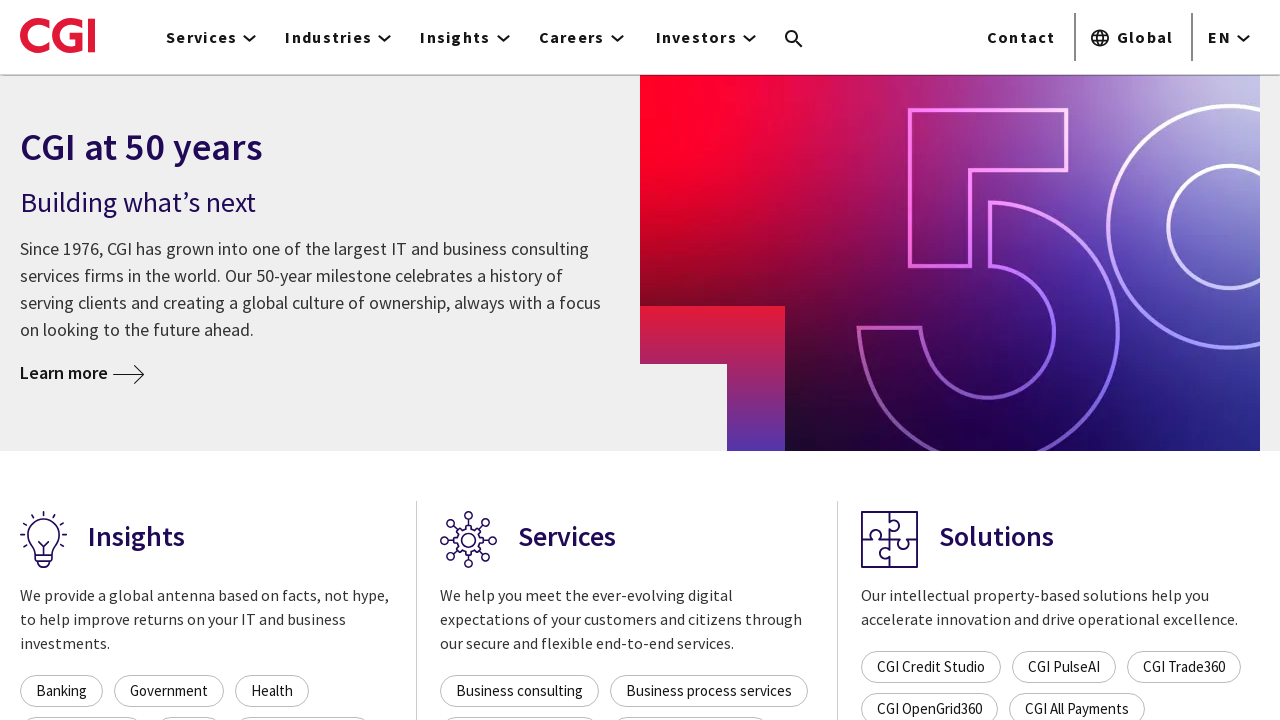

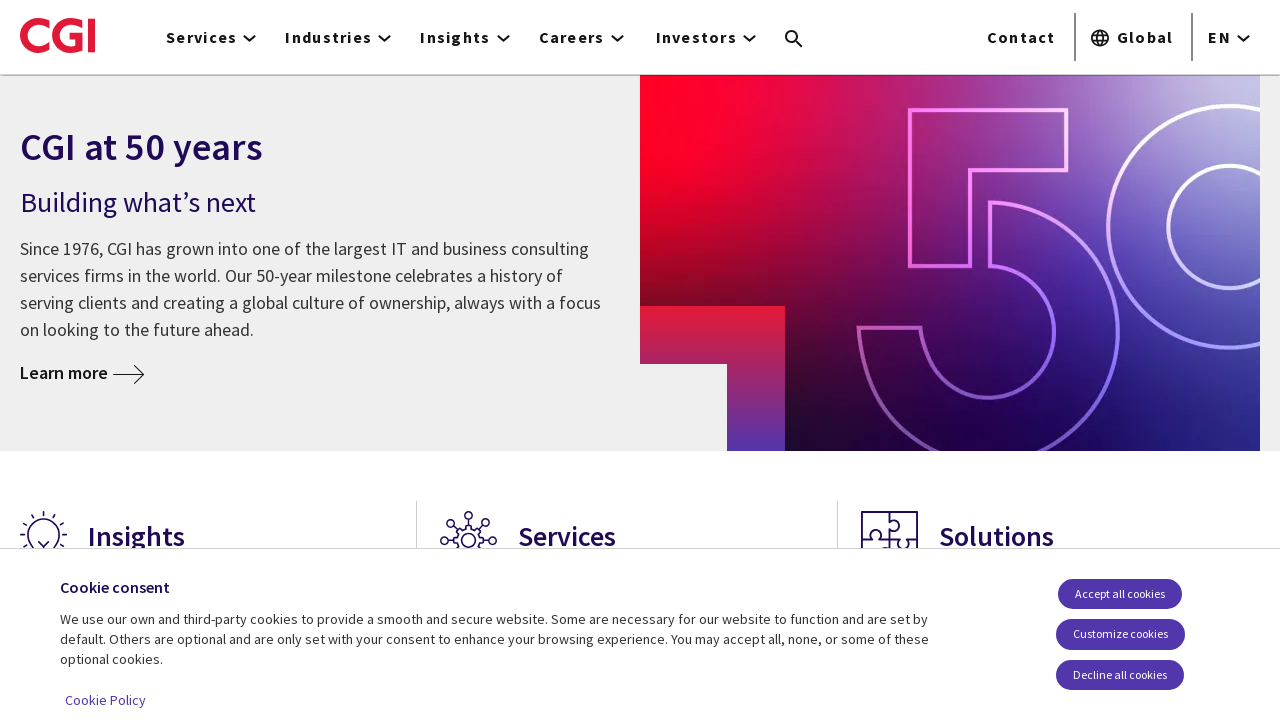